Tests form submission on a practice page by reading a value from an image attribute, calculating a result using a mathematical formula, filling the answer field, checking two checkboxes, and submitting the form.

Starting URL: http://suninjuly.github.io/get_attribute.html

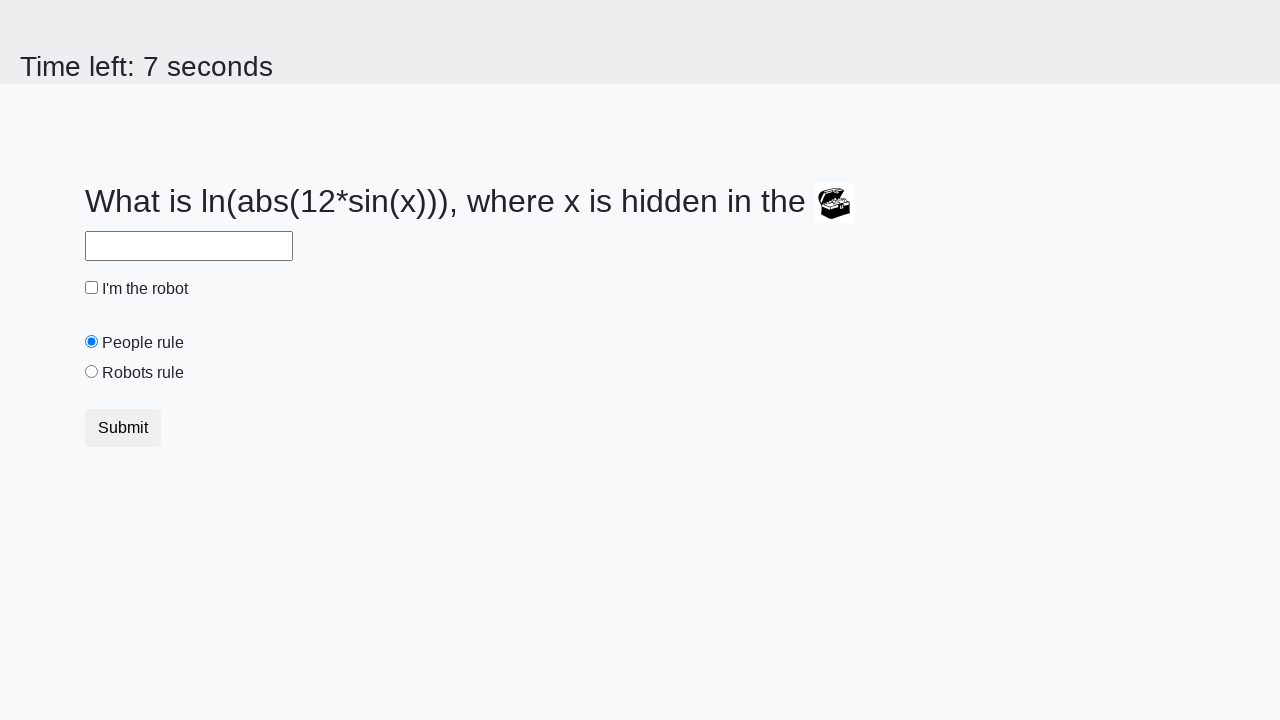

Located treasure image element
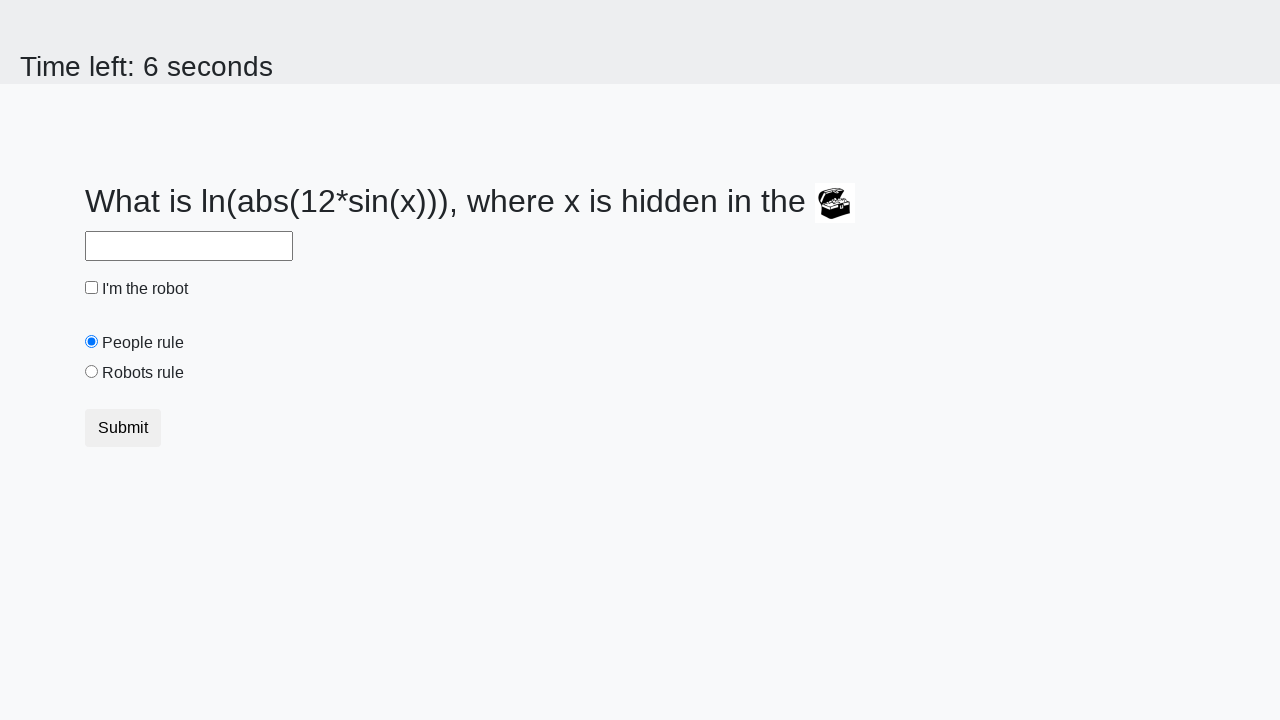

Retrieved 'valuex' attribute from image: 361
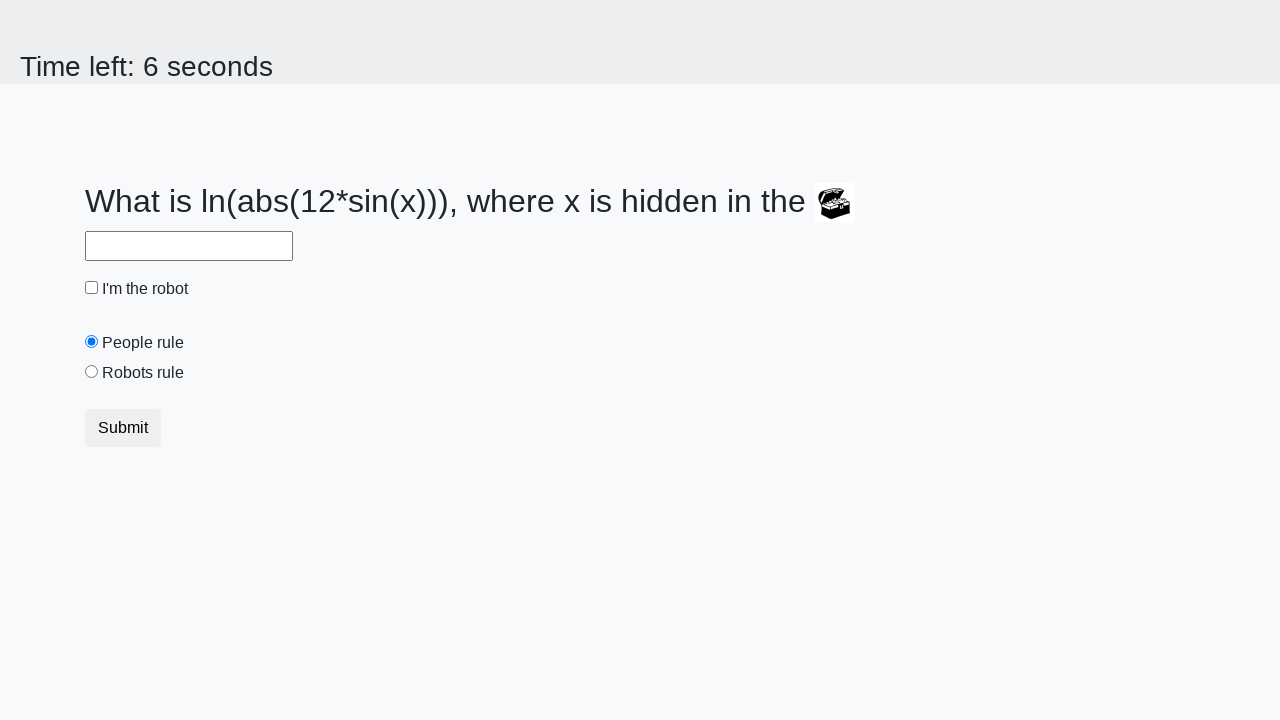

Calculated answer using mathematical formula: 1.2097476932050863
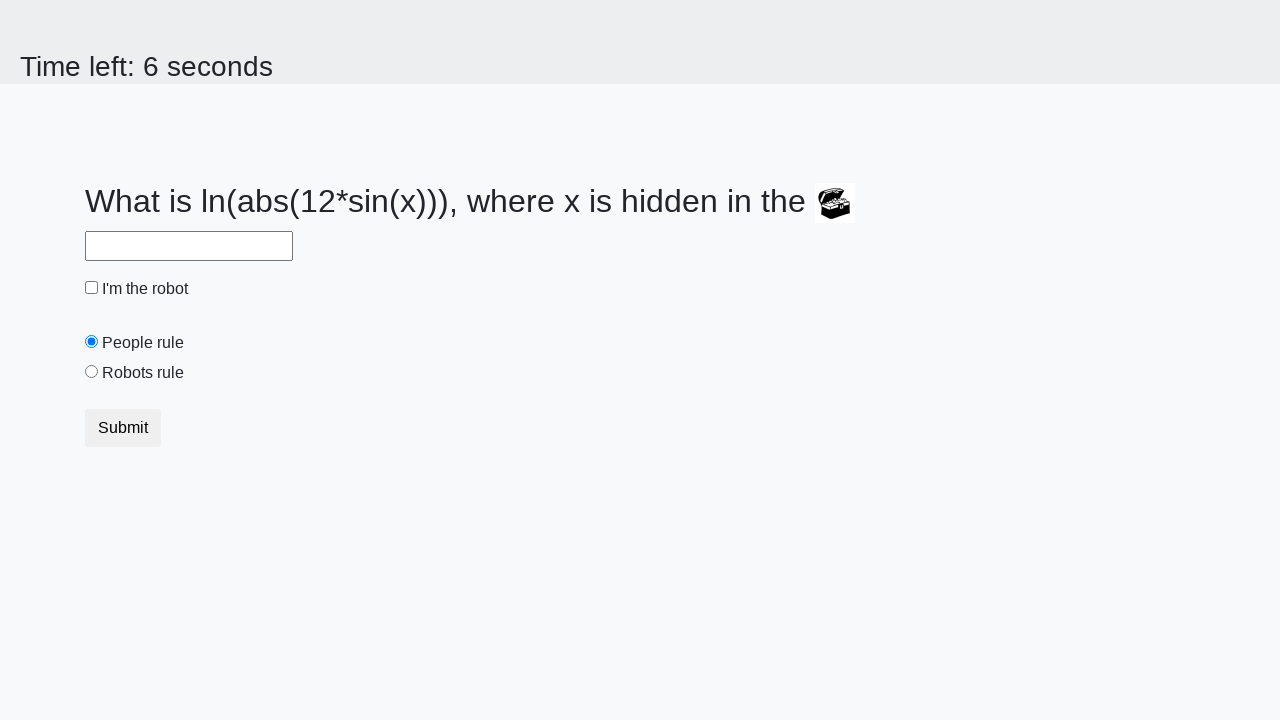

Filled answer field with calculated value: 1.2097476932050863 on input#answer
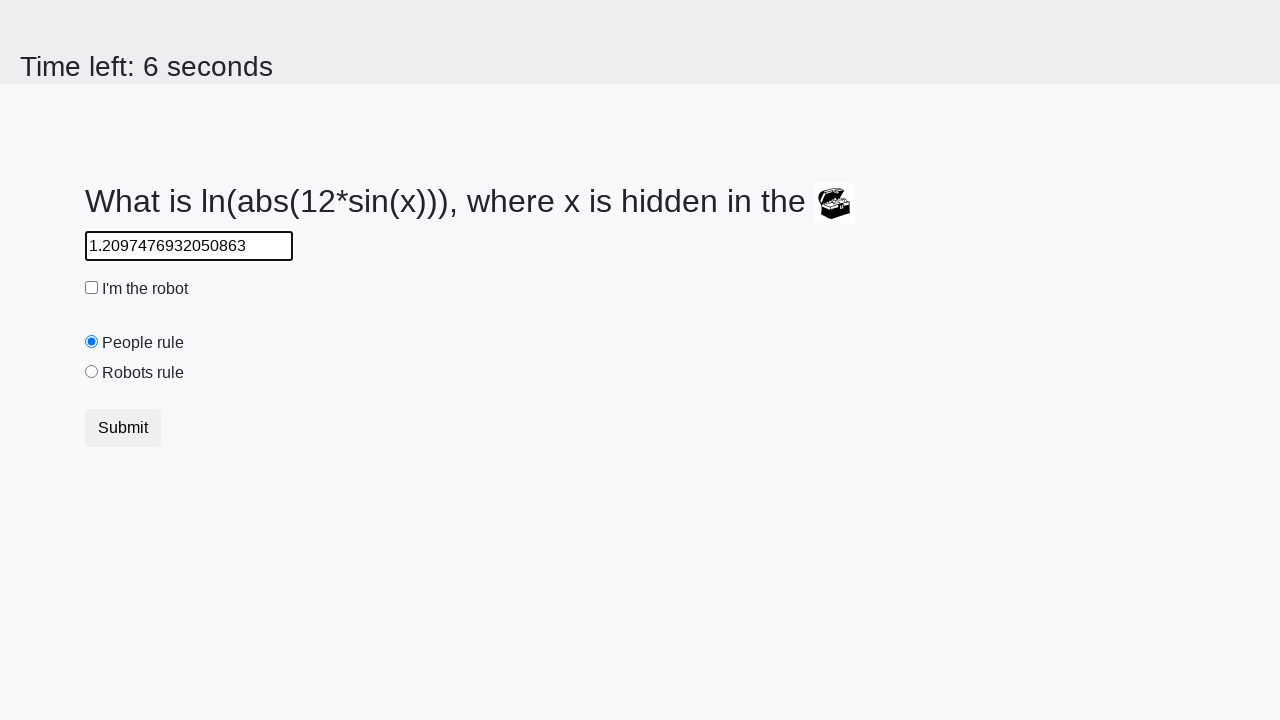

Checked the robot checkbox at (92, 288) on #robotCheckbox
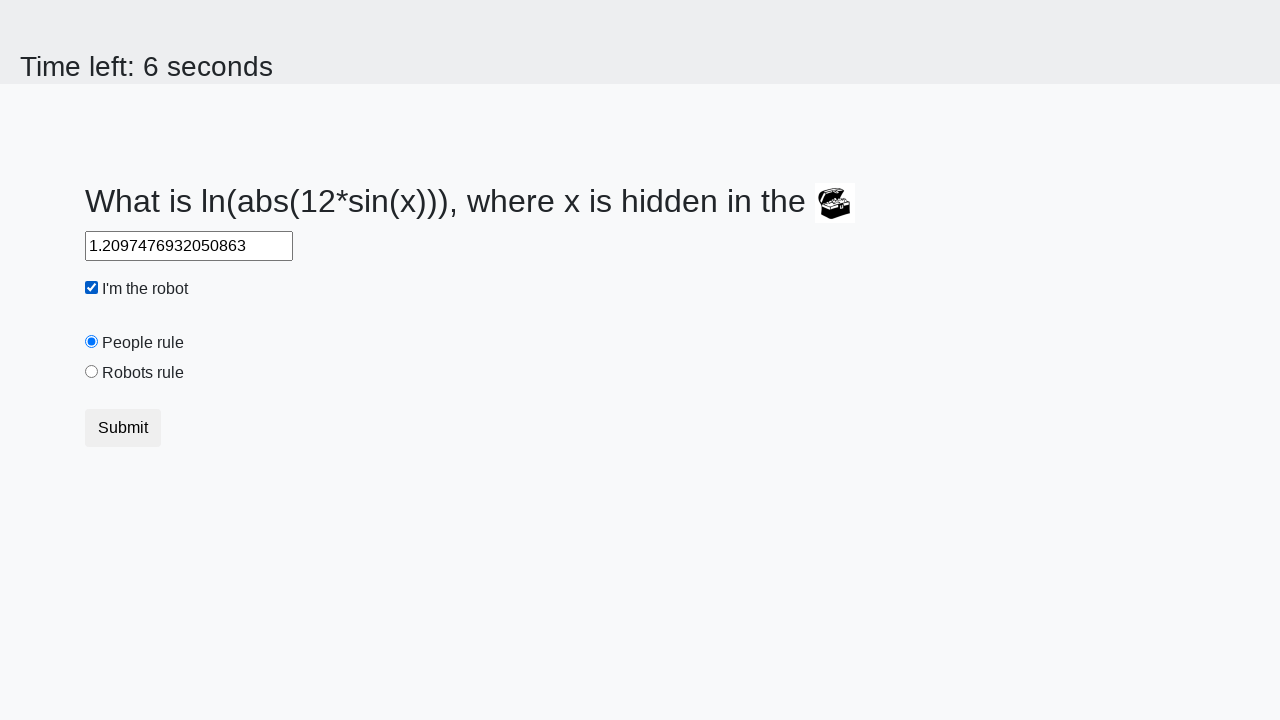

Checked the robots rule checkbox at (92, 372) on #robotsRule
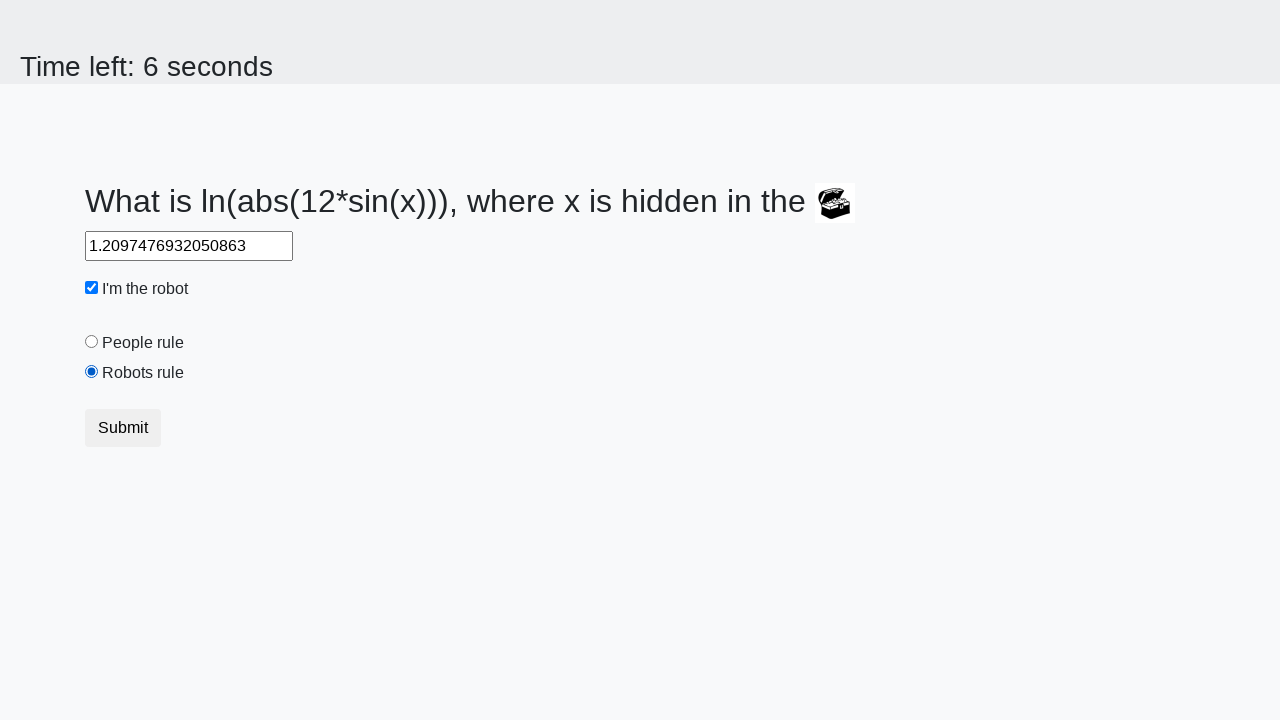

Clicked submit button to submit form at (123, 428) on button
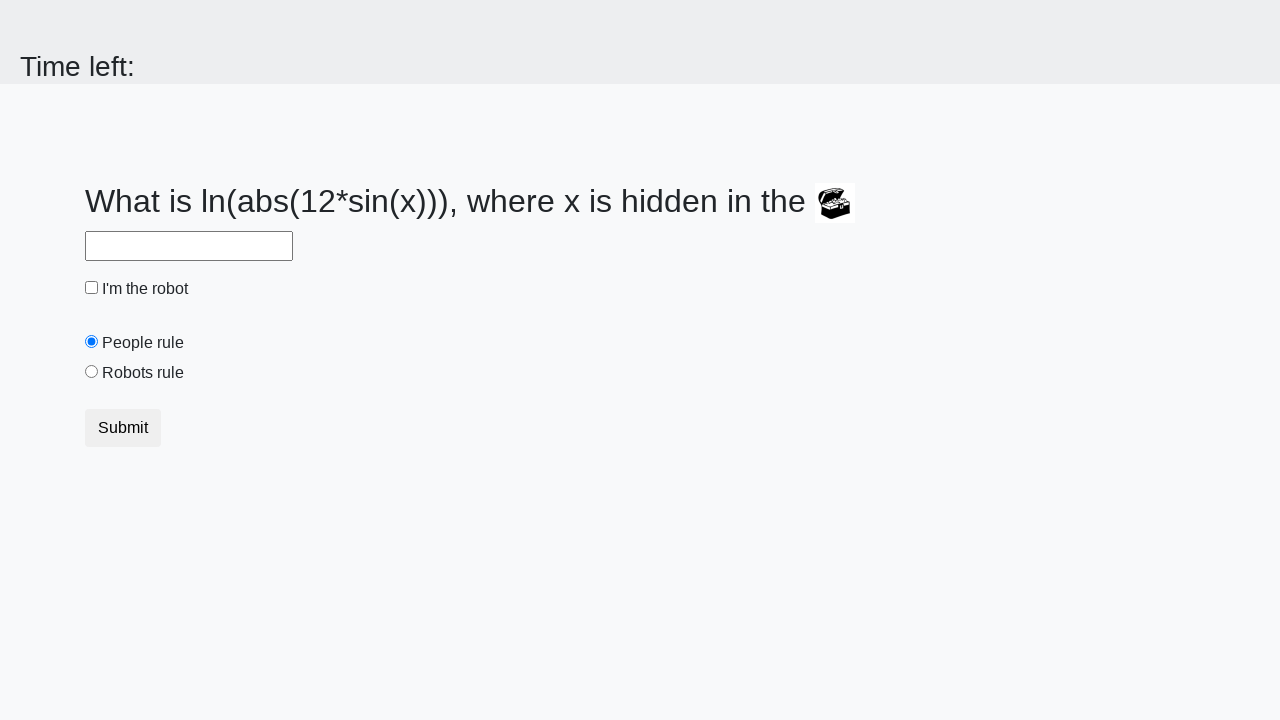

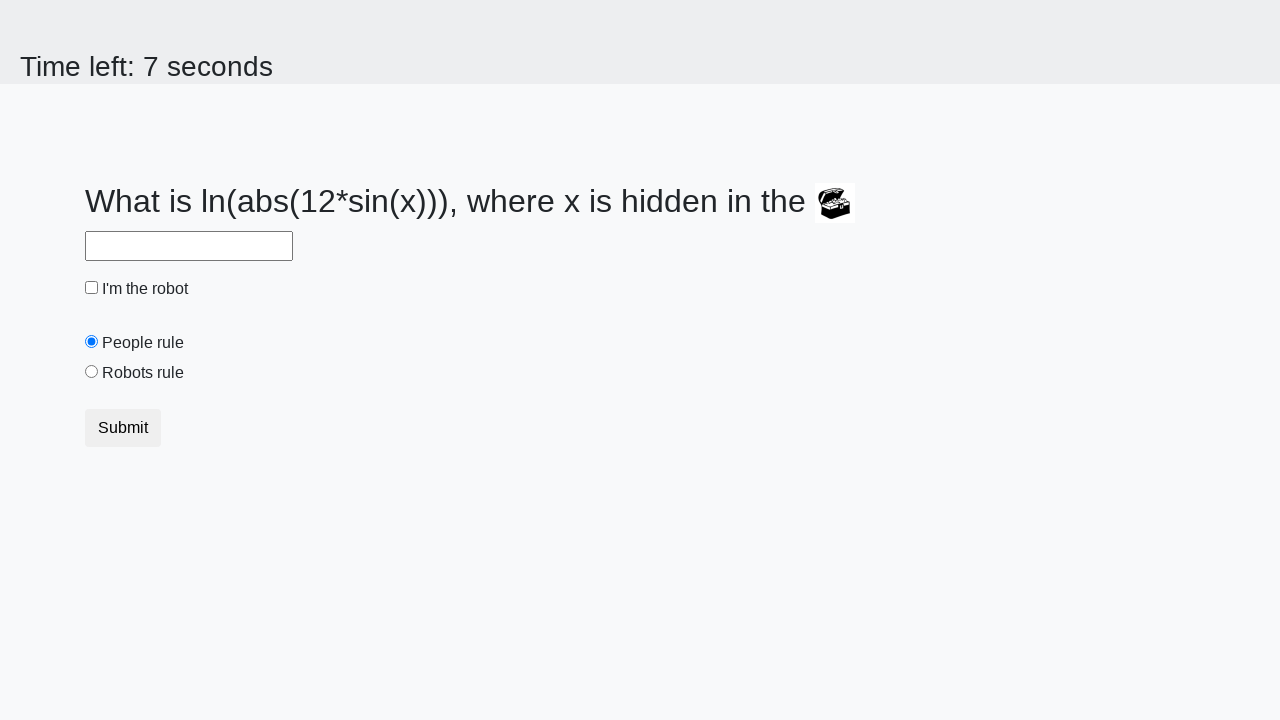